Tests drag and drop functionality by dragging an element from a source container to a target drop zone

Starting URL: https://leafground.com/drag.xhtml

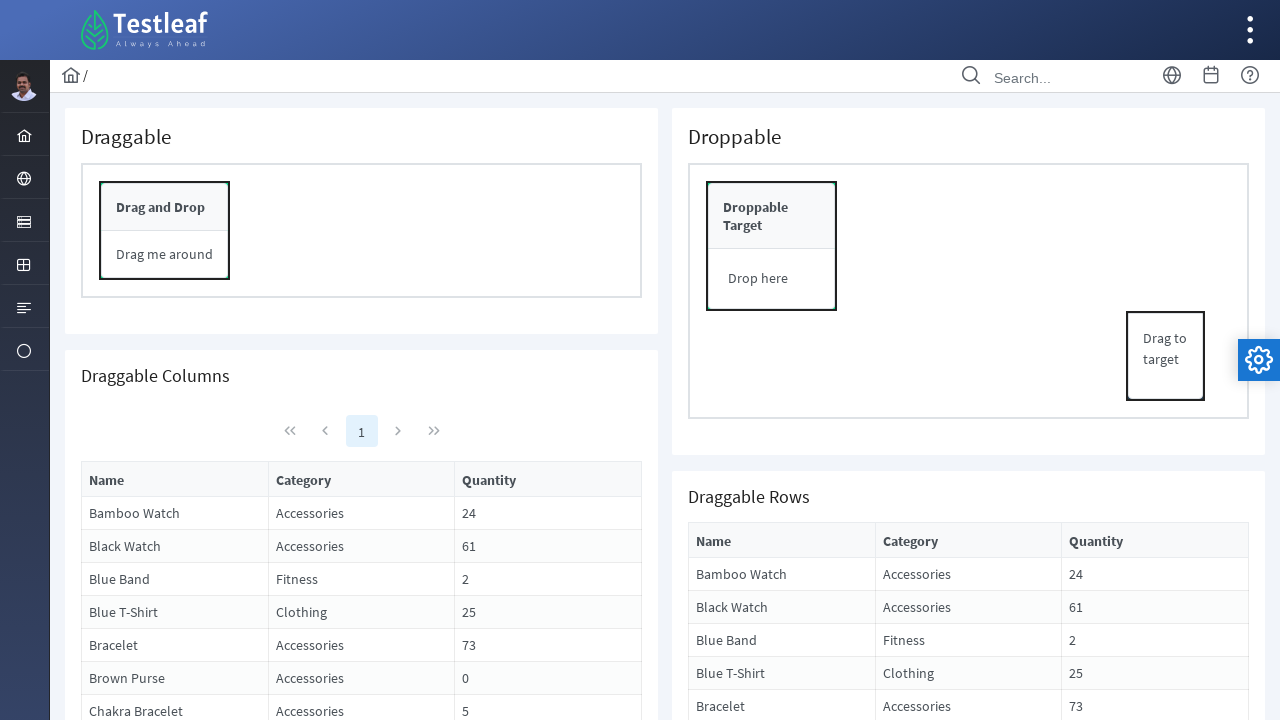

Navigated to drag and drop test page
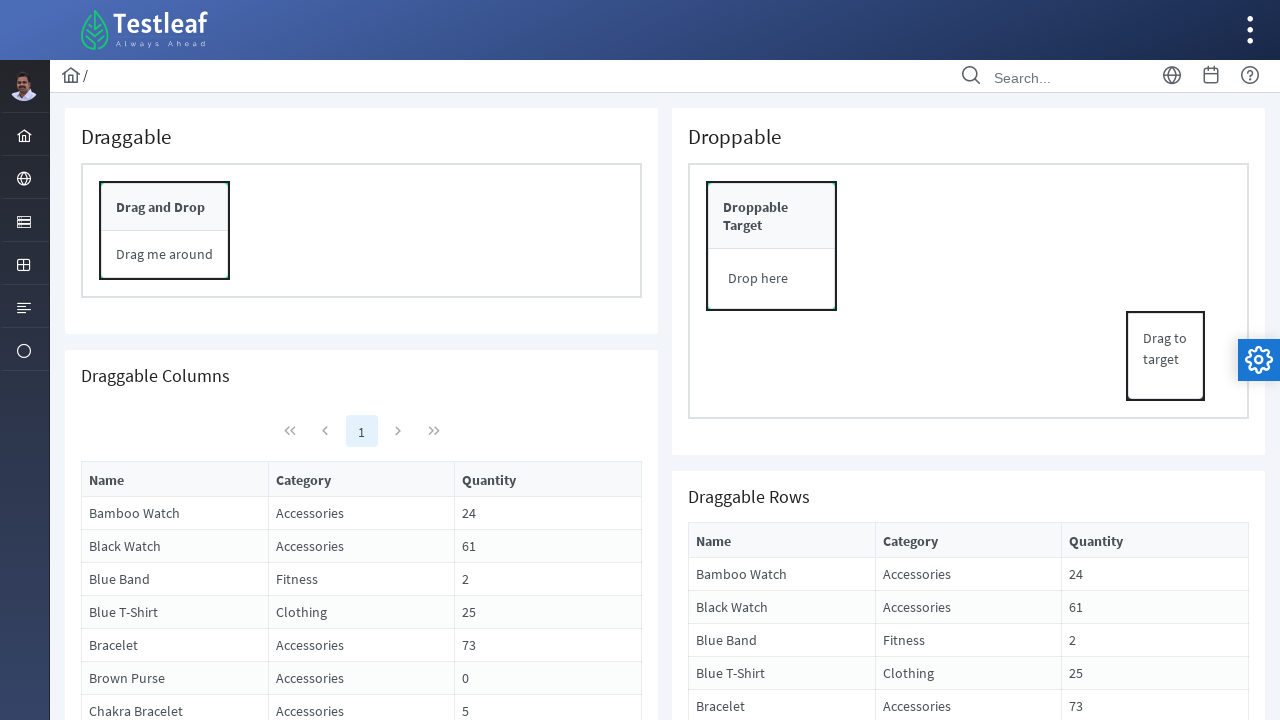

Located source drag element
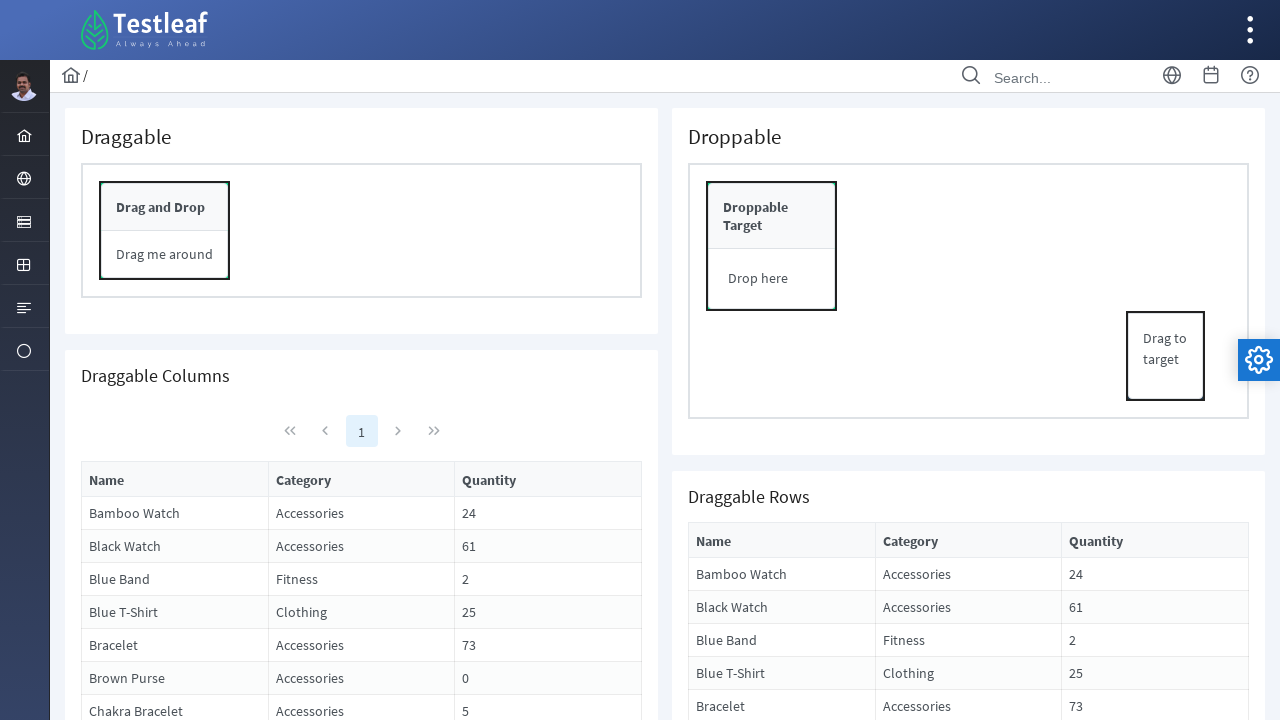

Located target drop zone element
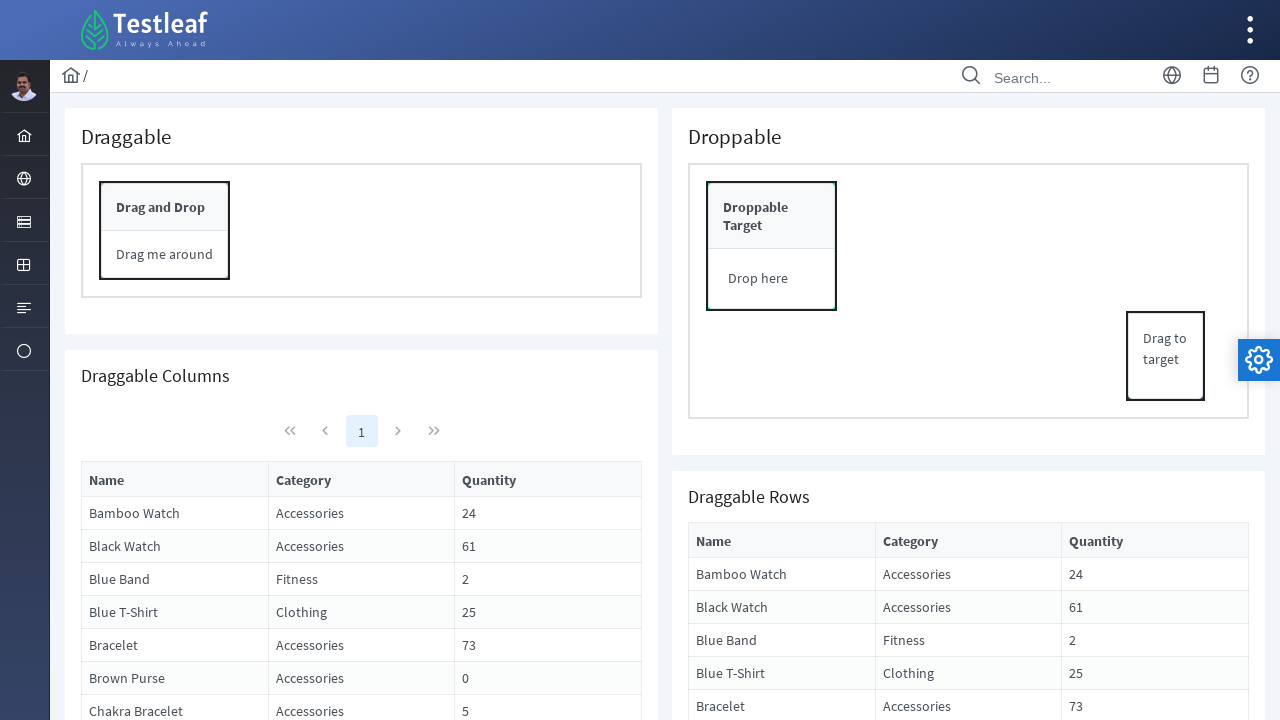

Dragged source element to target drop zone at (772, 279)
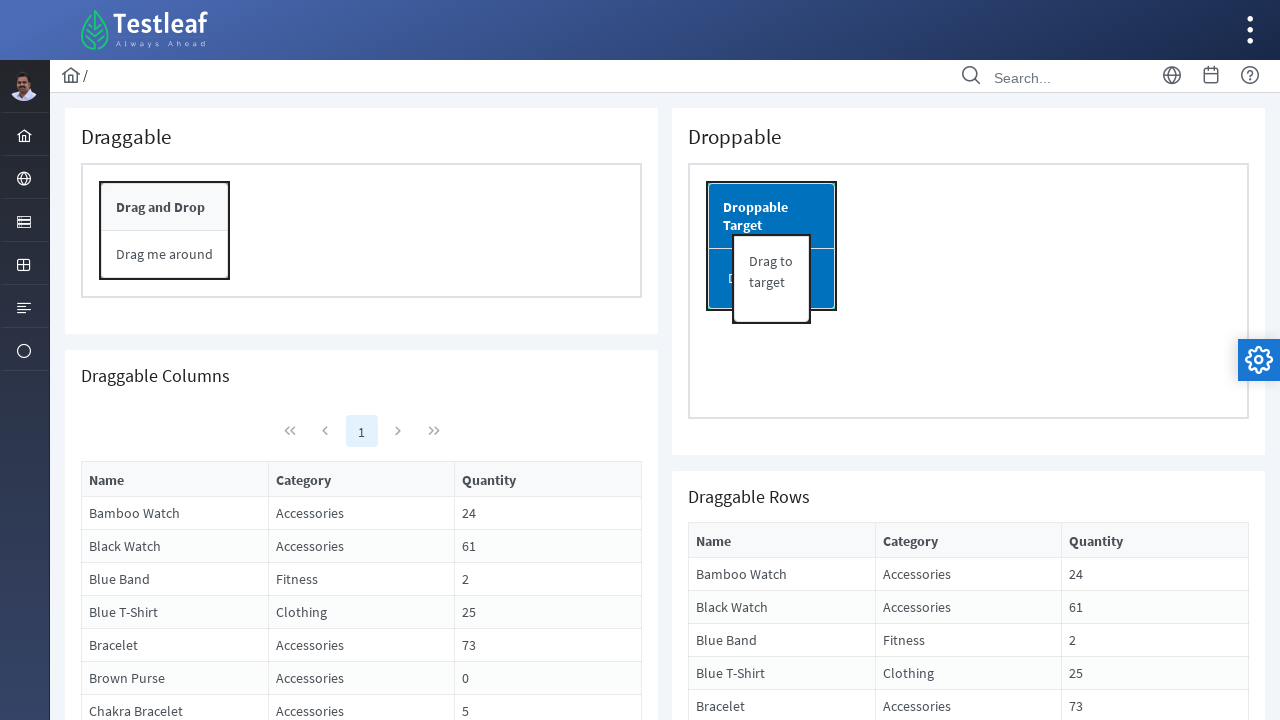

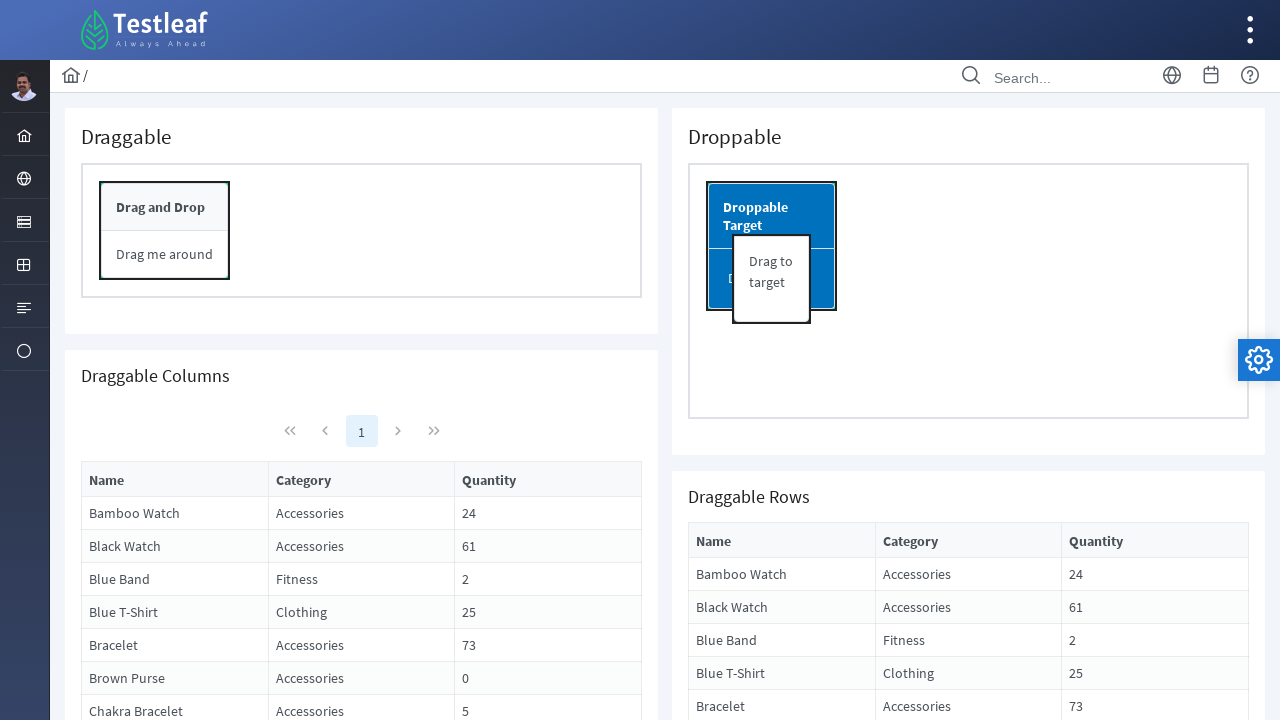